Tests input field by entering a numeric value using different methods

Starting URL: http://the-internet.herokuapp.com/inputs

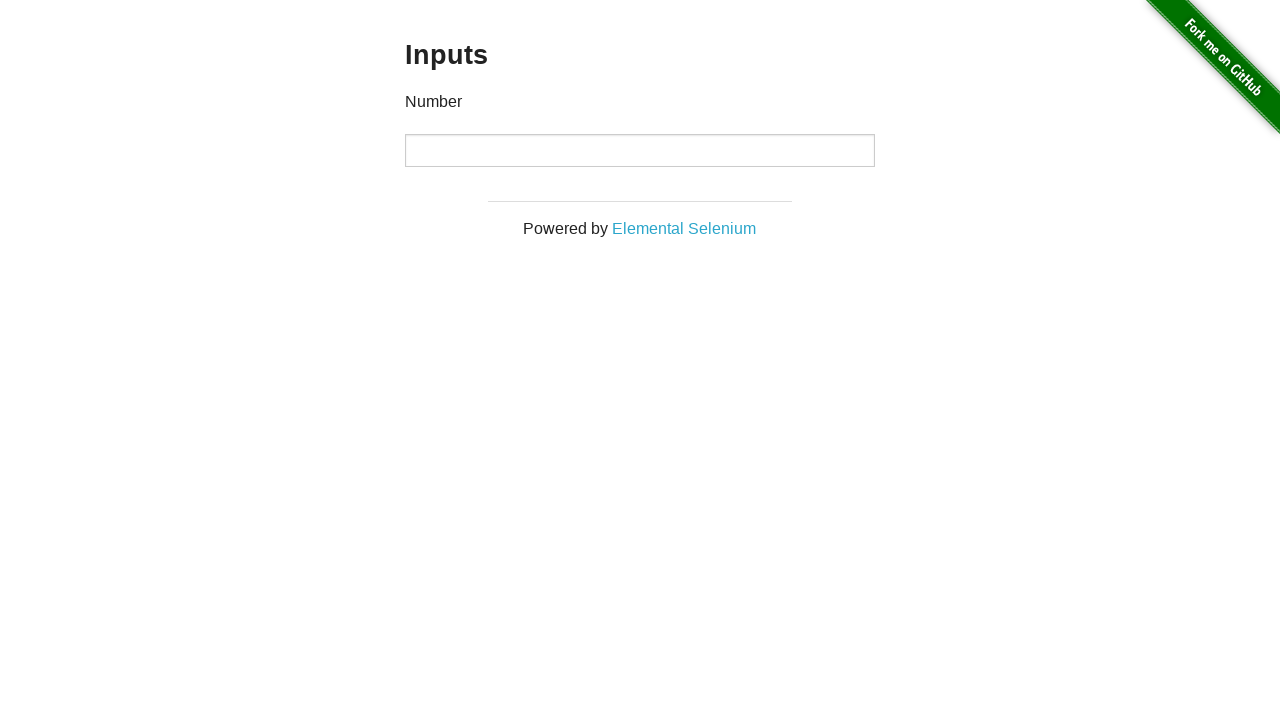

Filled number input field with value '12345' on //input[@type='number']
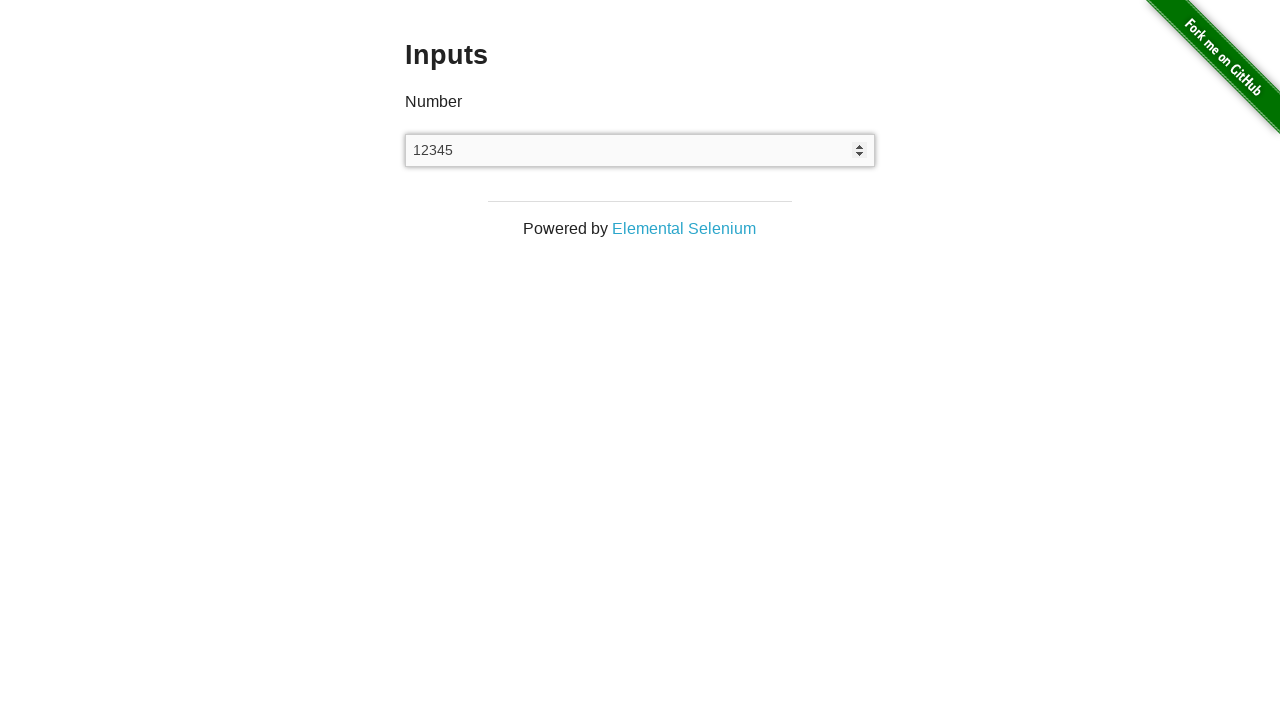

Filled number input field with value '1234' on //input[@type='number']
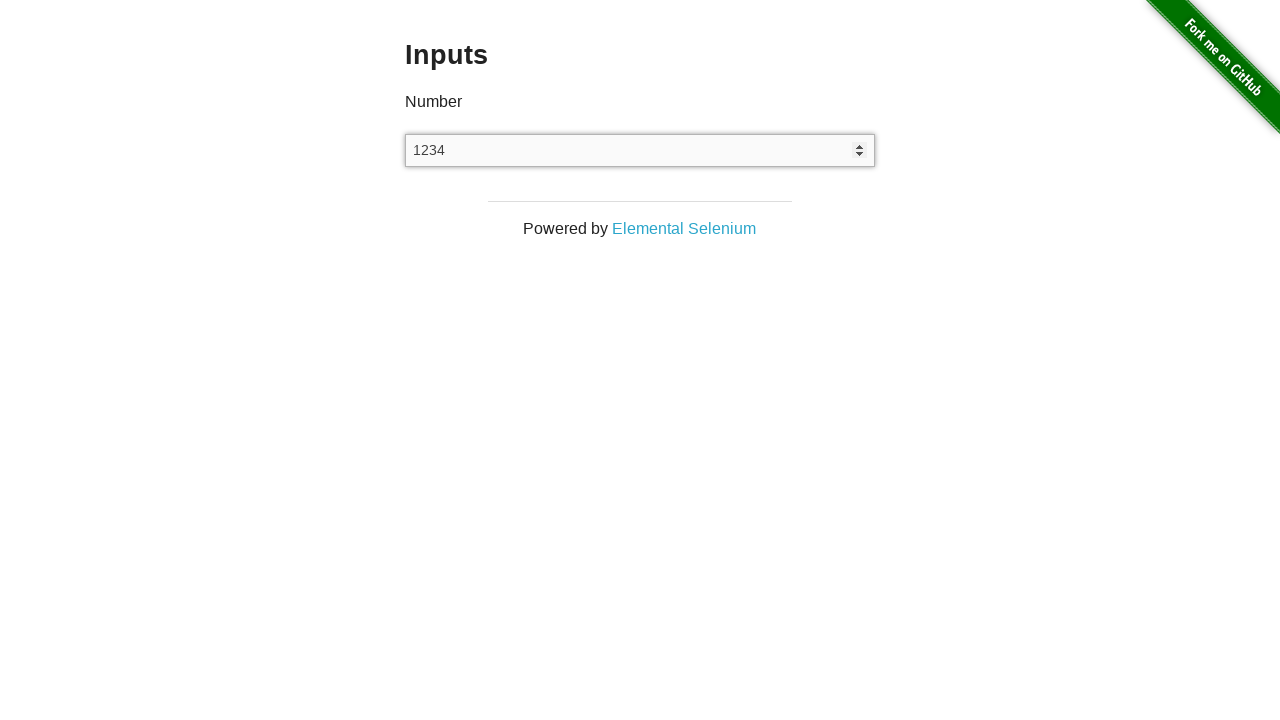

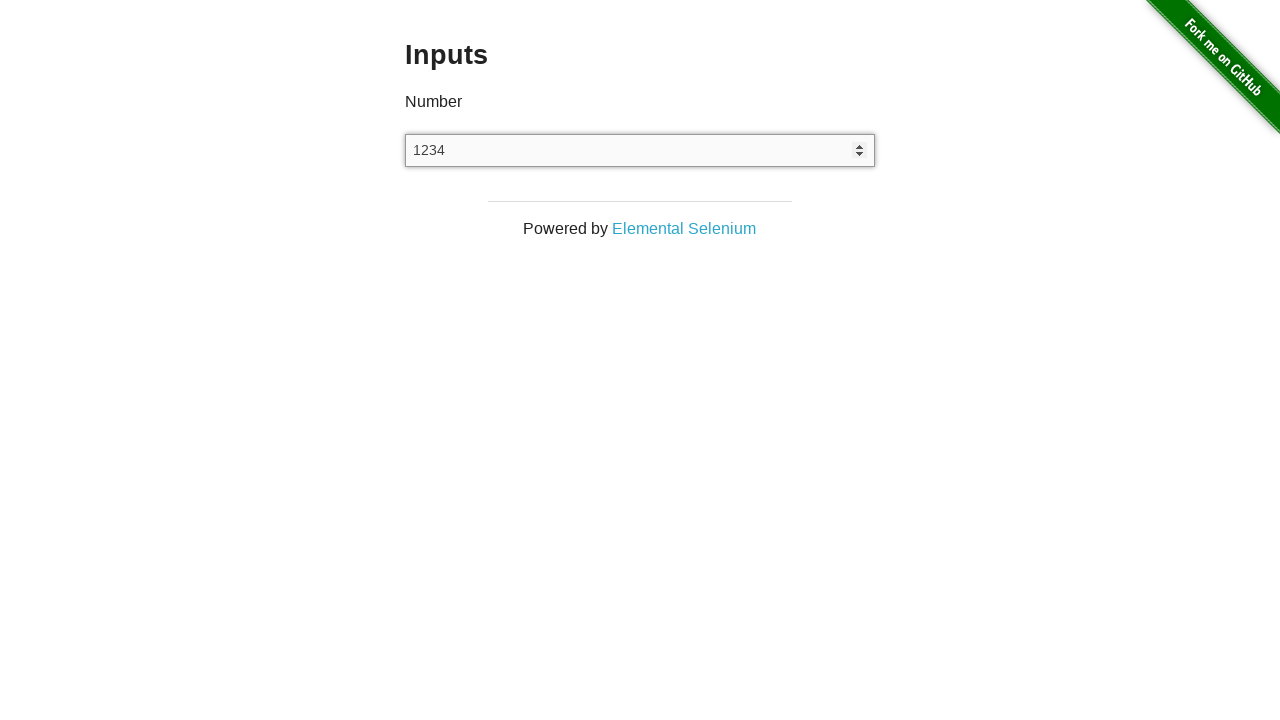